Tests TodoMVC application by adding two todo items, marking the first as complete, and verifying the items exist

Starting URL: https://demo.playwright.dev/todomvc

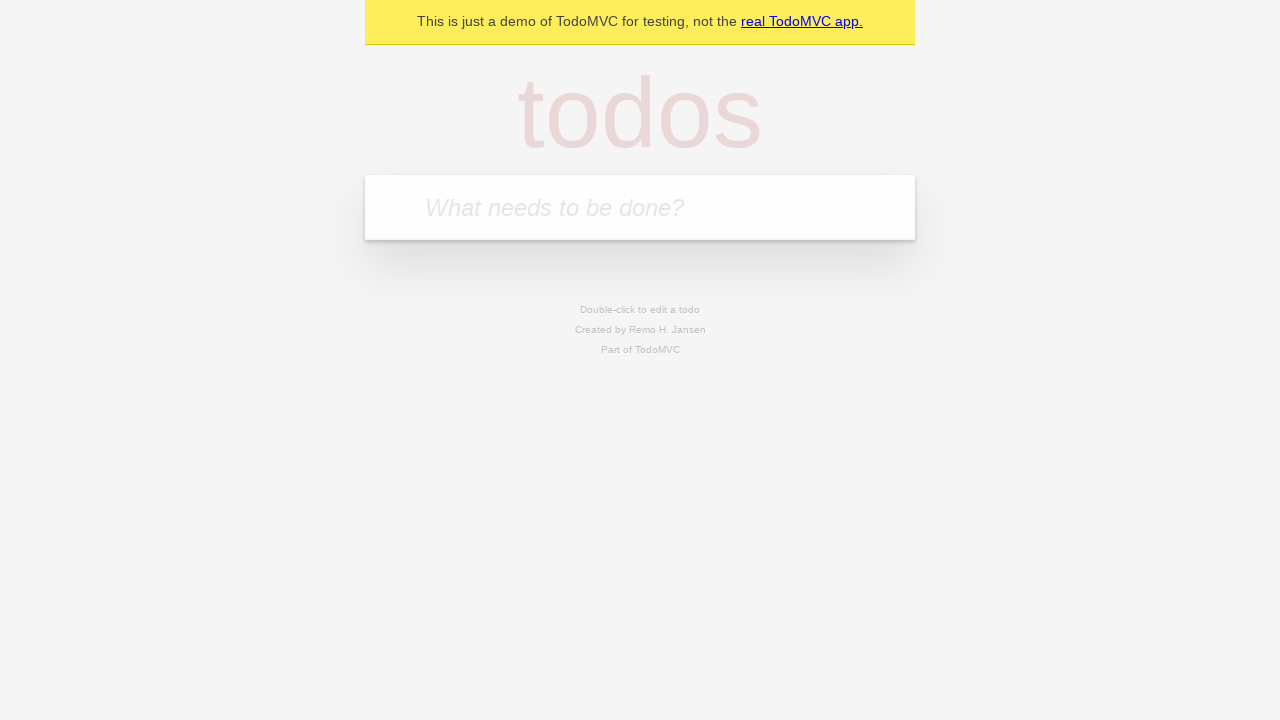

Filled new todo input with 'Buy groceries' on .new-todo
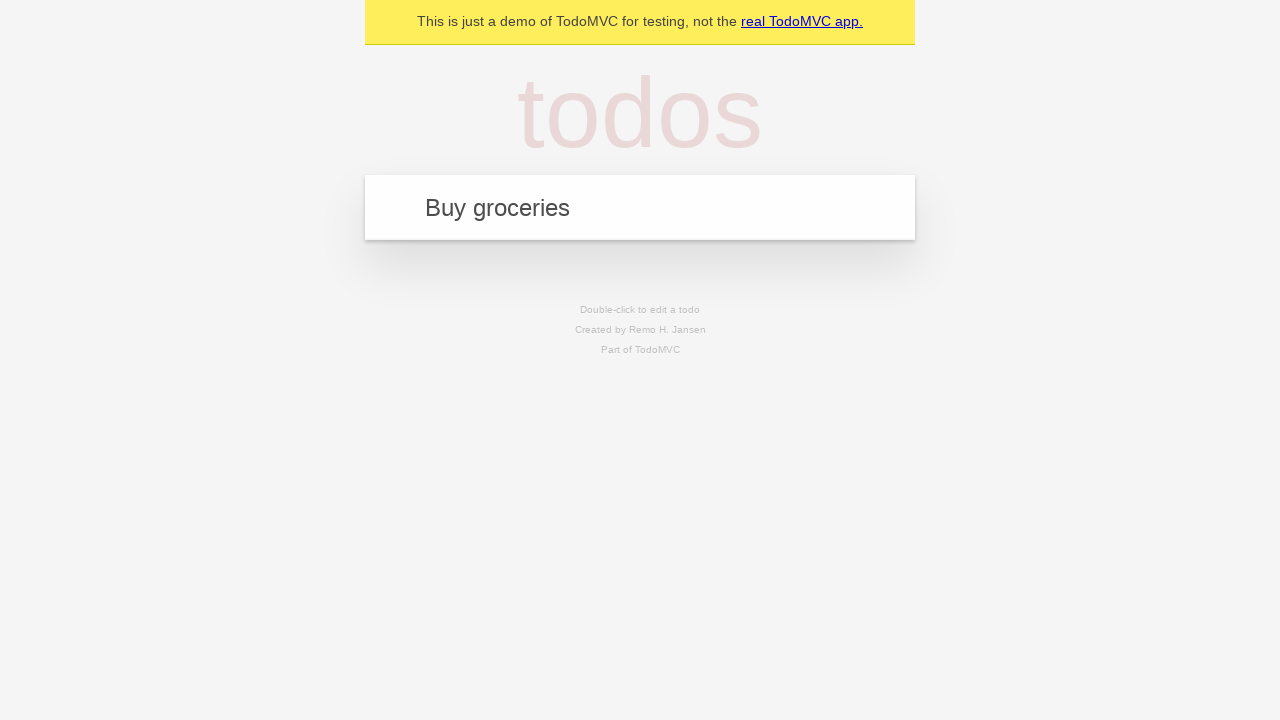

Pressed Enter to add first todo item on .new-todo
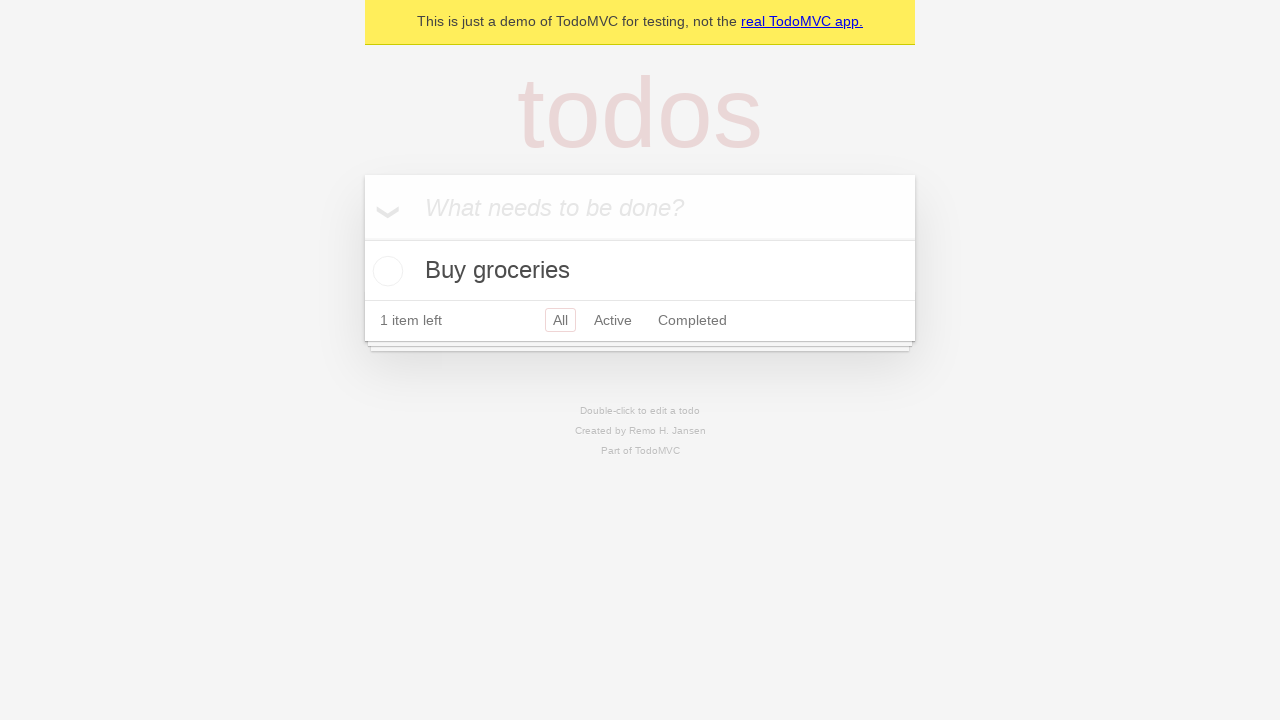

Filled new todo input with 'Walk the dog' on .new-todo
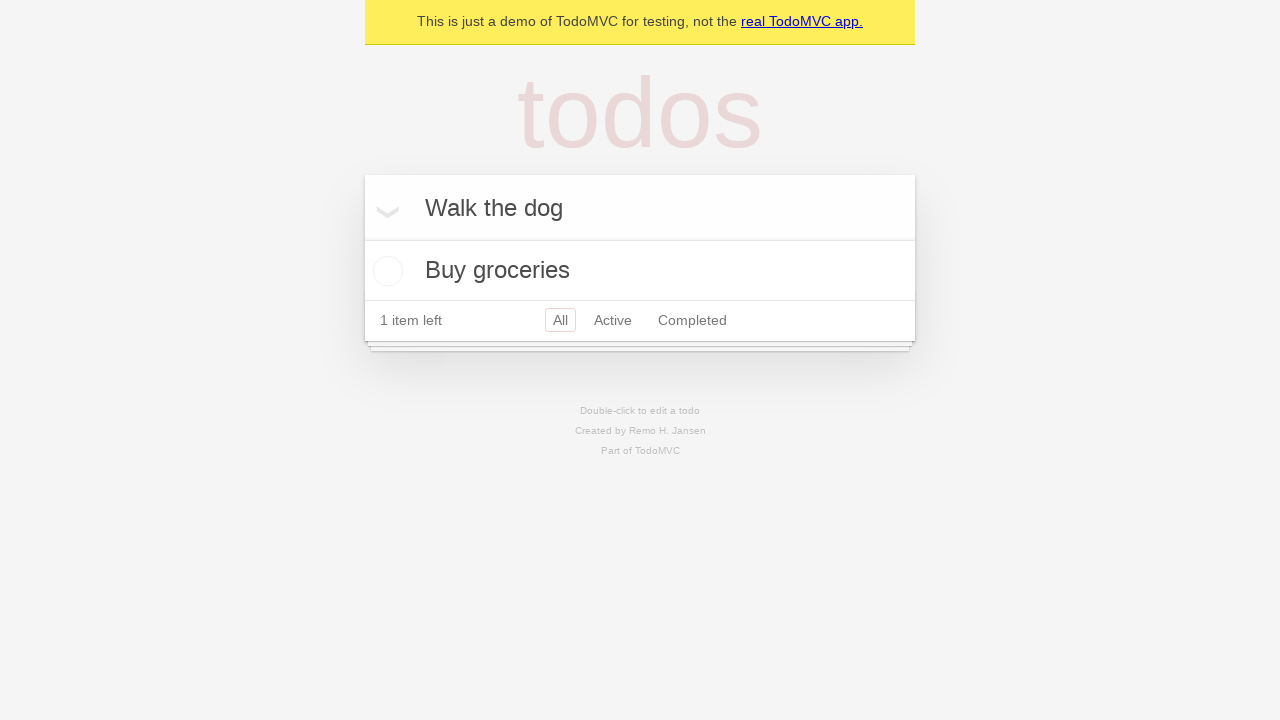

Pressed Enter to add second todo item on .new-todo
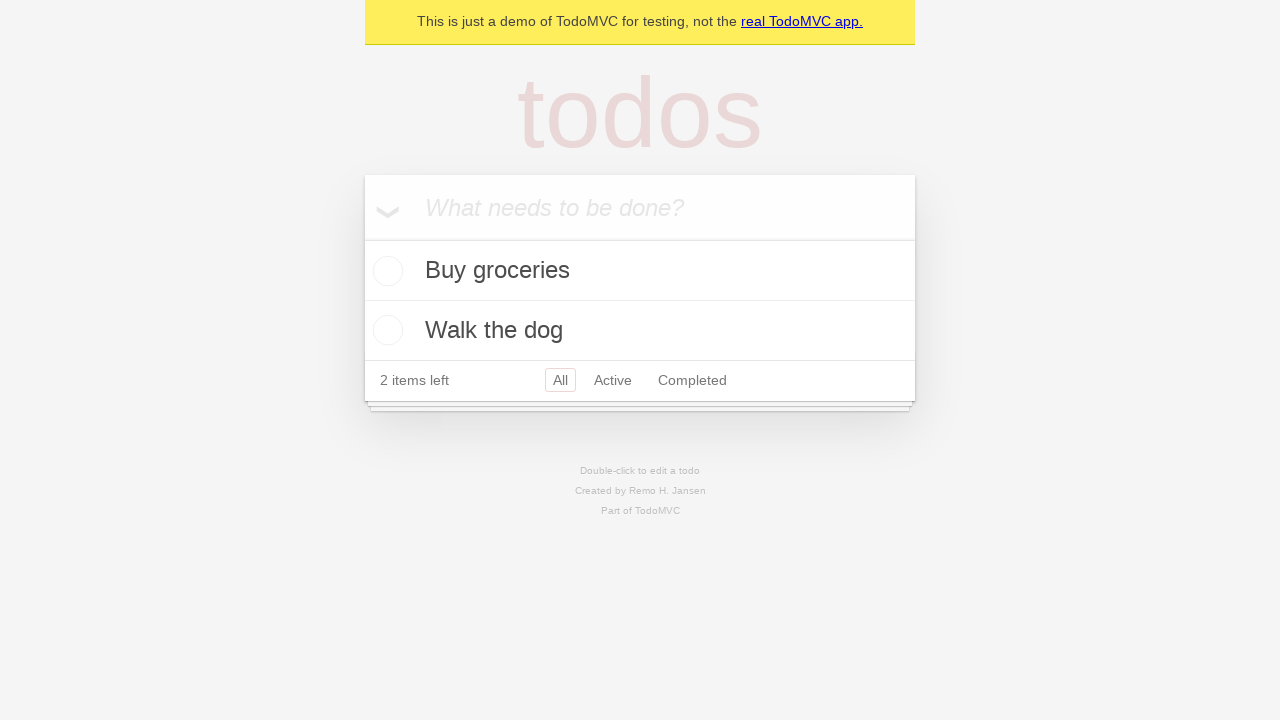

Clicked toggle checkbox on first todo item to mark as complete at (385, 271) on .todo-list li:first-child .toggle
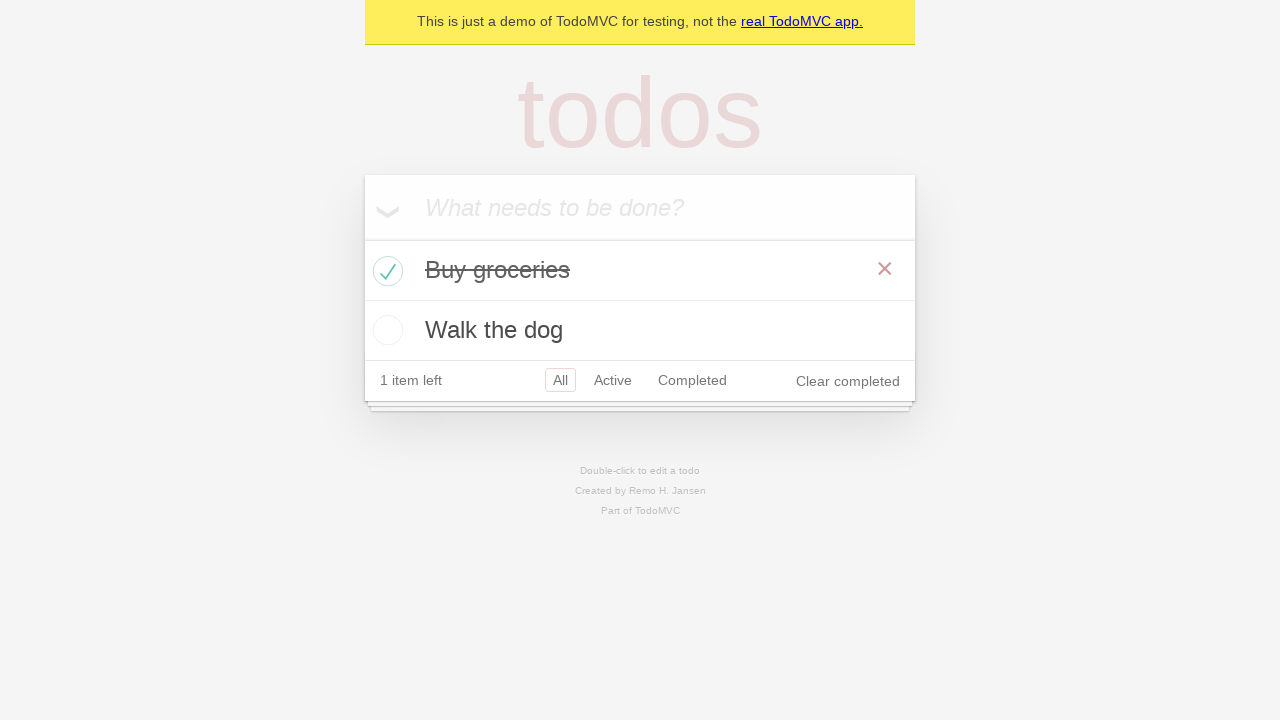

Waited for todo list items to load
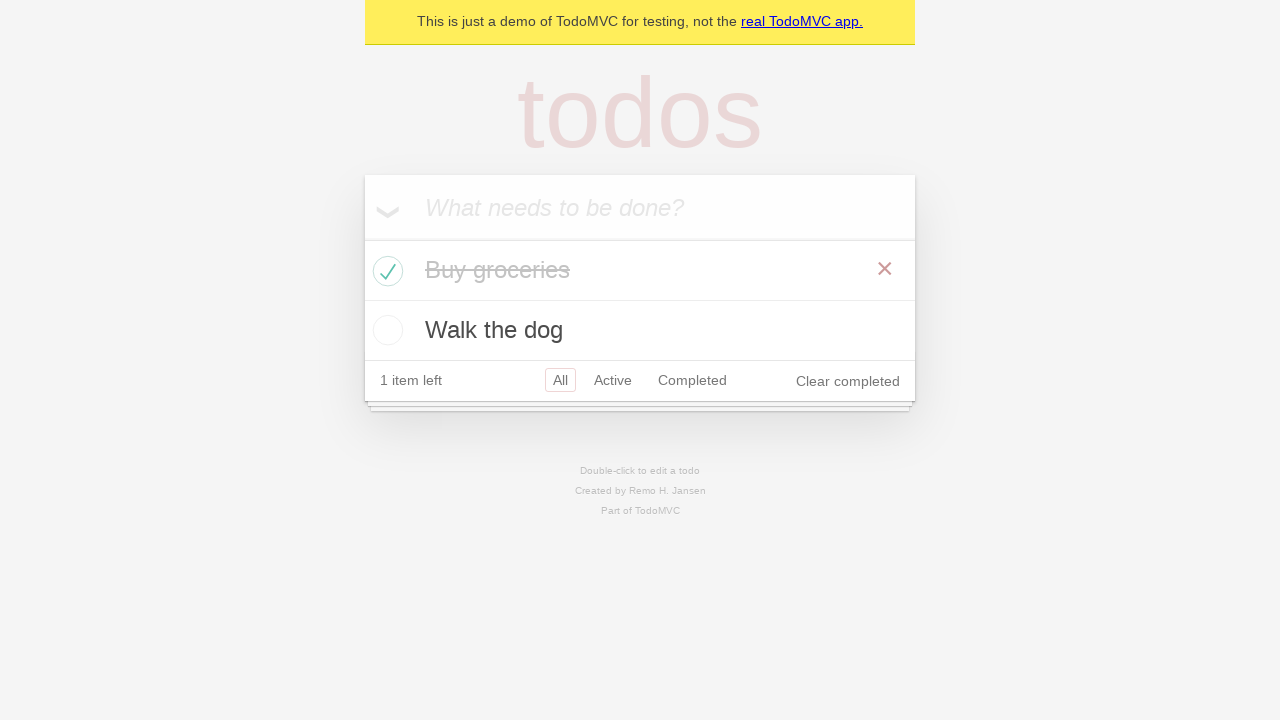

Verified that exactly 2 todo items exist
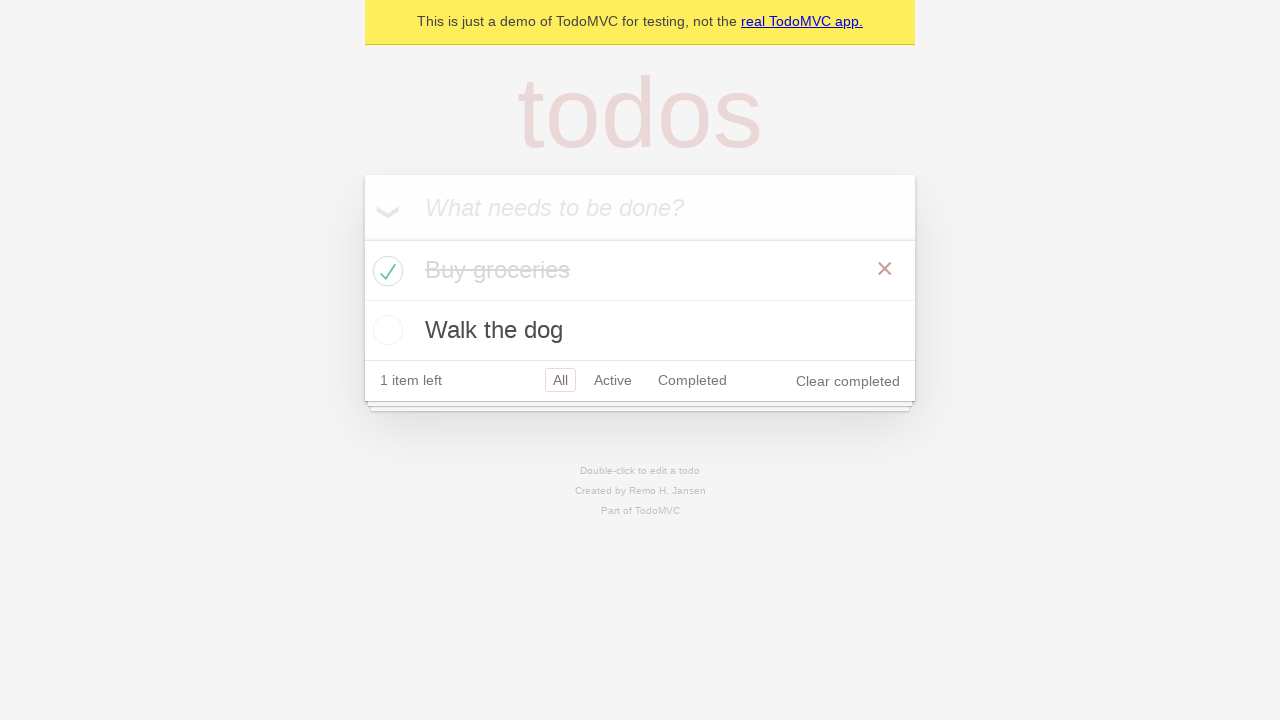

Waited for completed todo item to appear in list
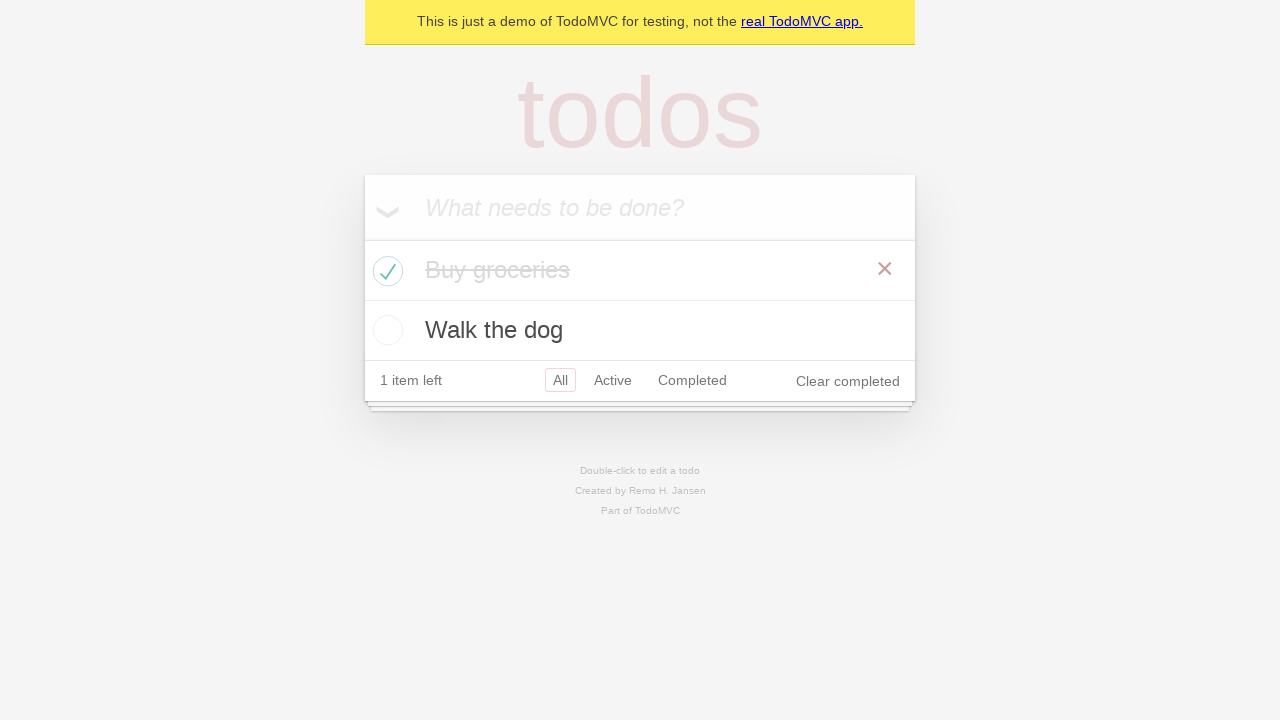

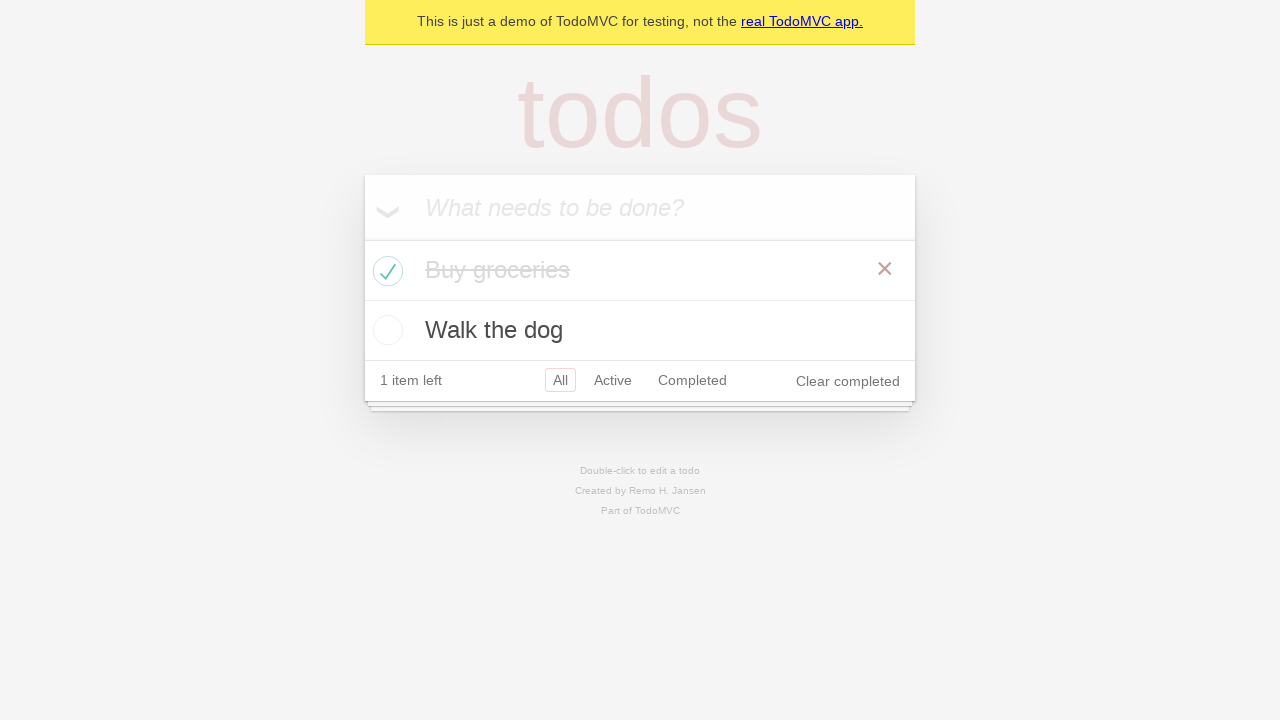